Tests sending text to a JavaScript prompt dialog by clicking the third button, entering a name, accepting, and verifying the name appears in the result

Starting URL: https://the-internet.herokuapp.com/javascript_alerts

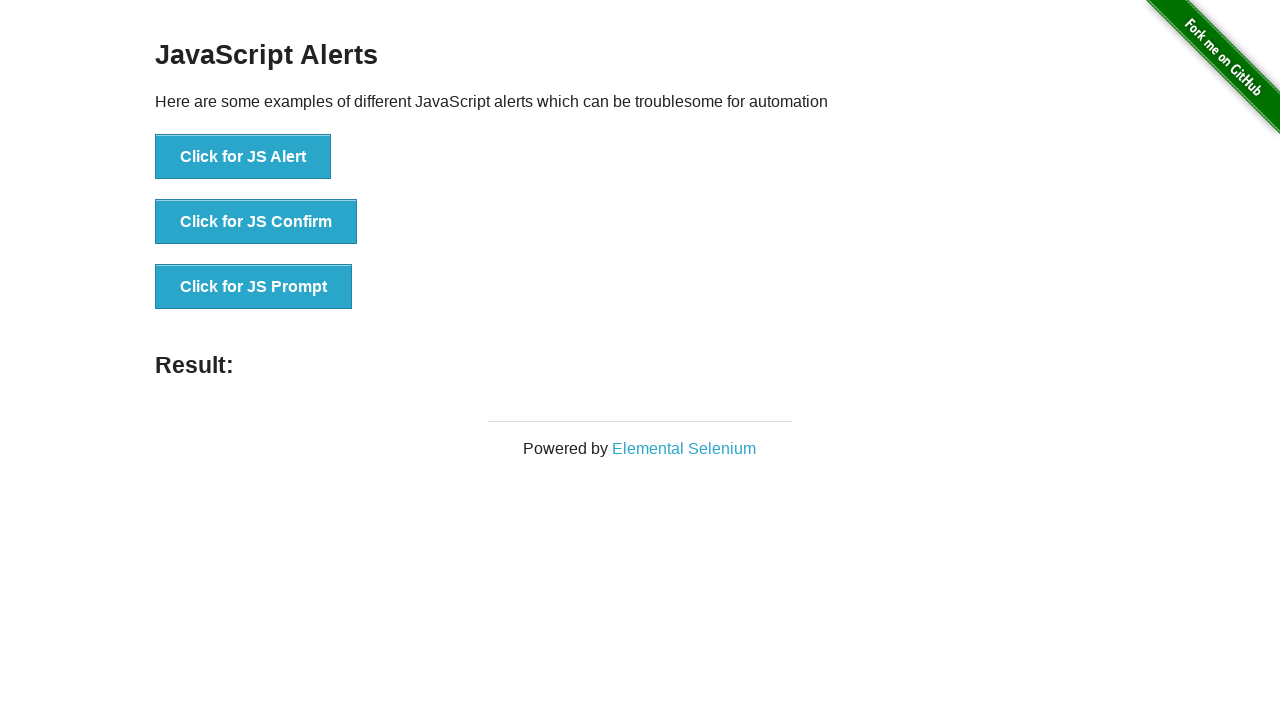

Set up dialog handler to accept prompt with 'Marco Rodriguez'
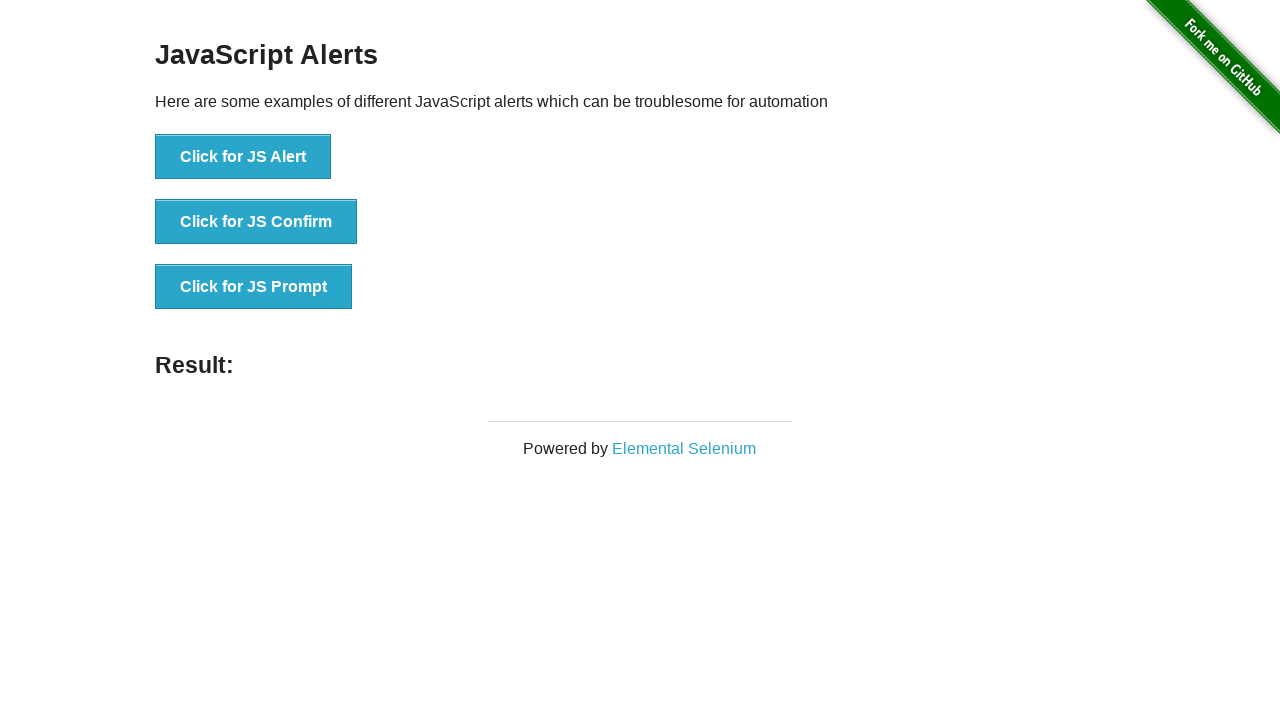

Clicked the JS Prompt button to trigger the dialog at (254, 287) on xpath=//*[text()='Click for JS Prompt']
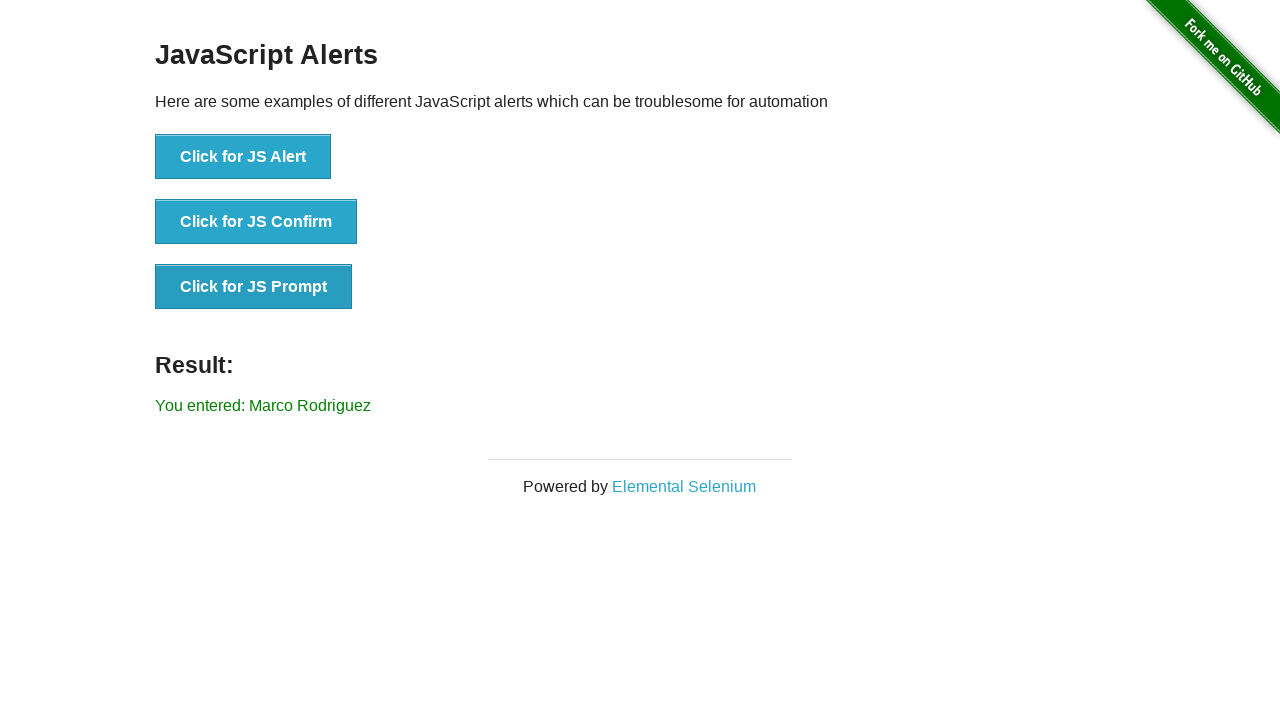

Result element with entered name appeared
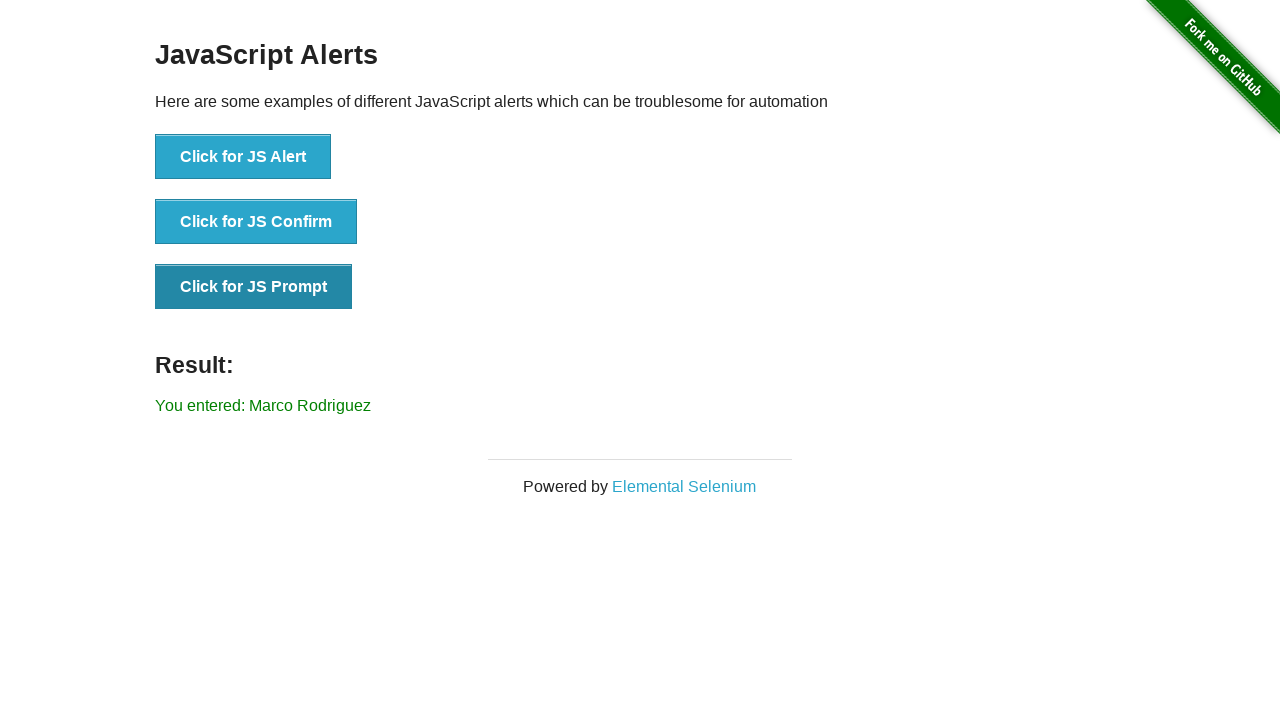

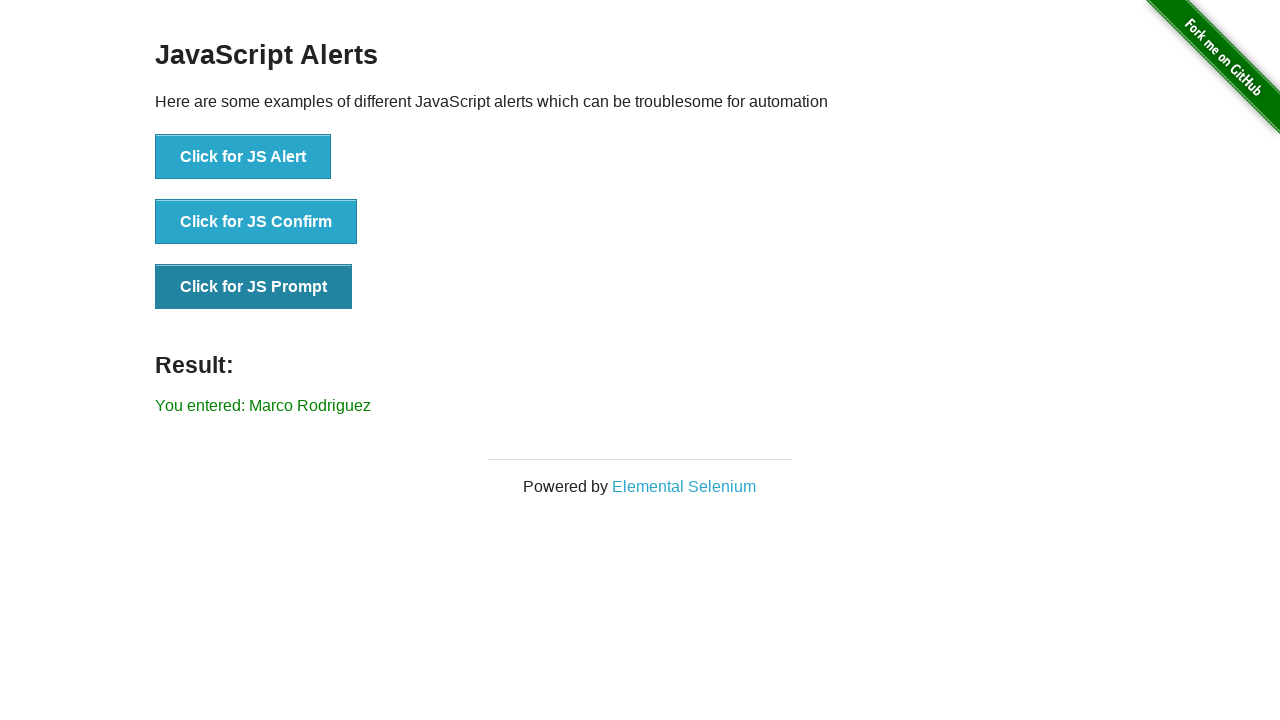